Tests interaction with three different buttons on the challenging DOM page by clicking each button in sequence

Starting URL: https://the-internet.herokuapp.com/challenging_dom

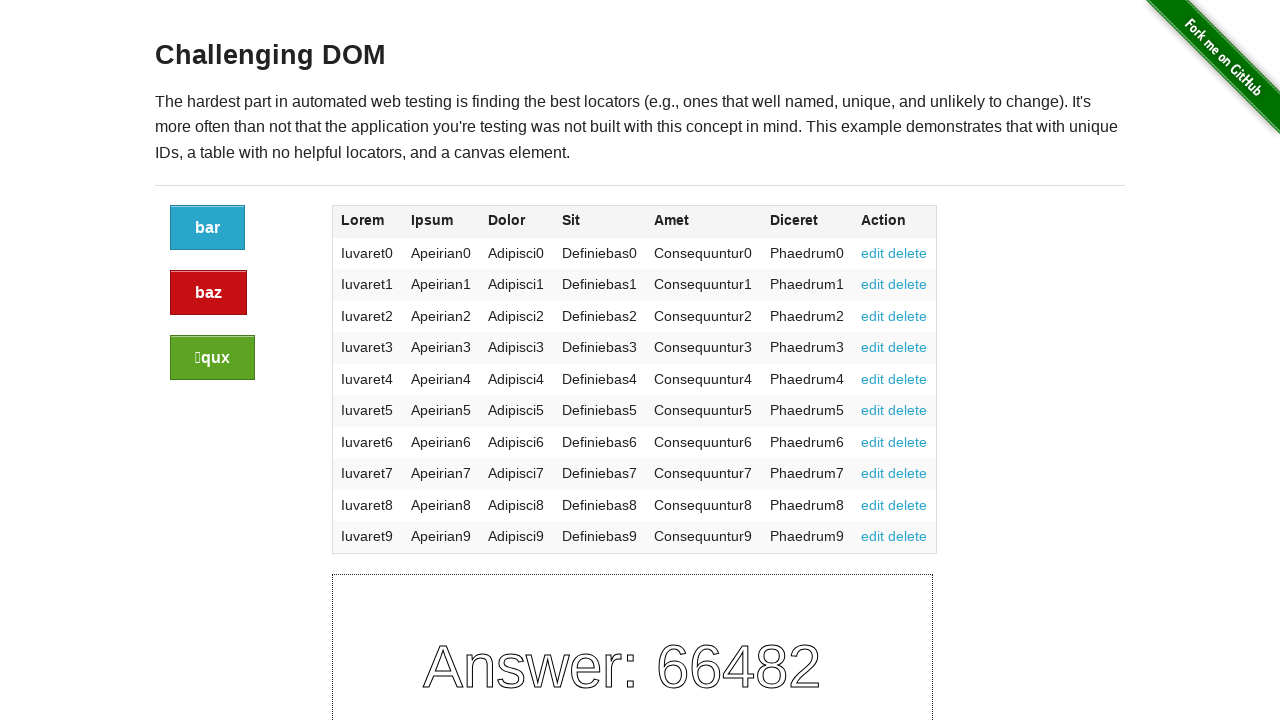

Navigated to challenging DOM page
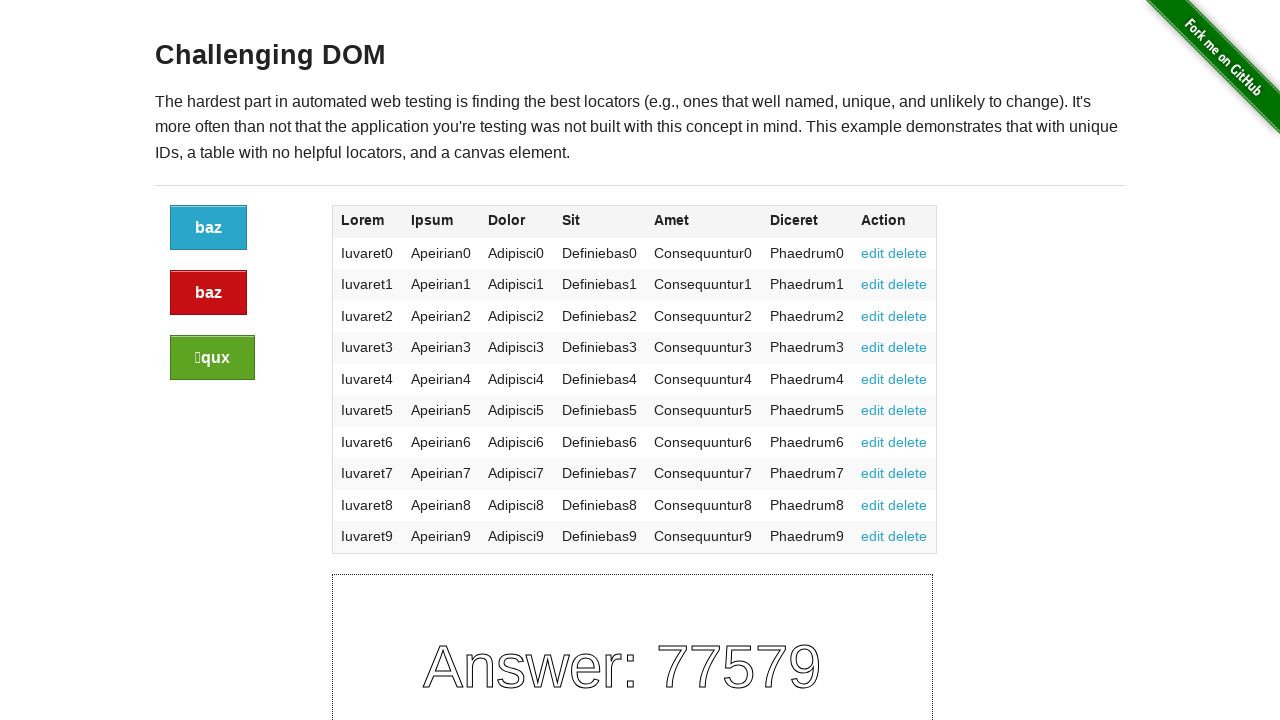

Clicked the first blue button at (208, 228) on a.button
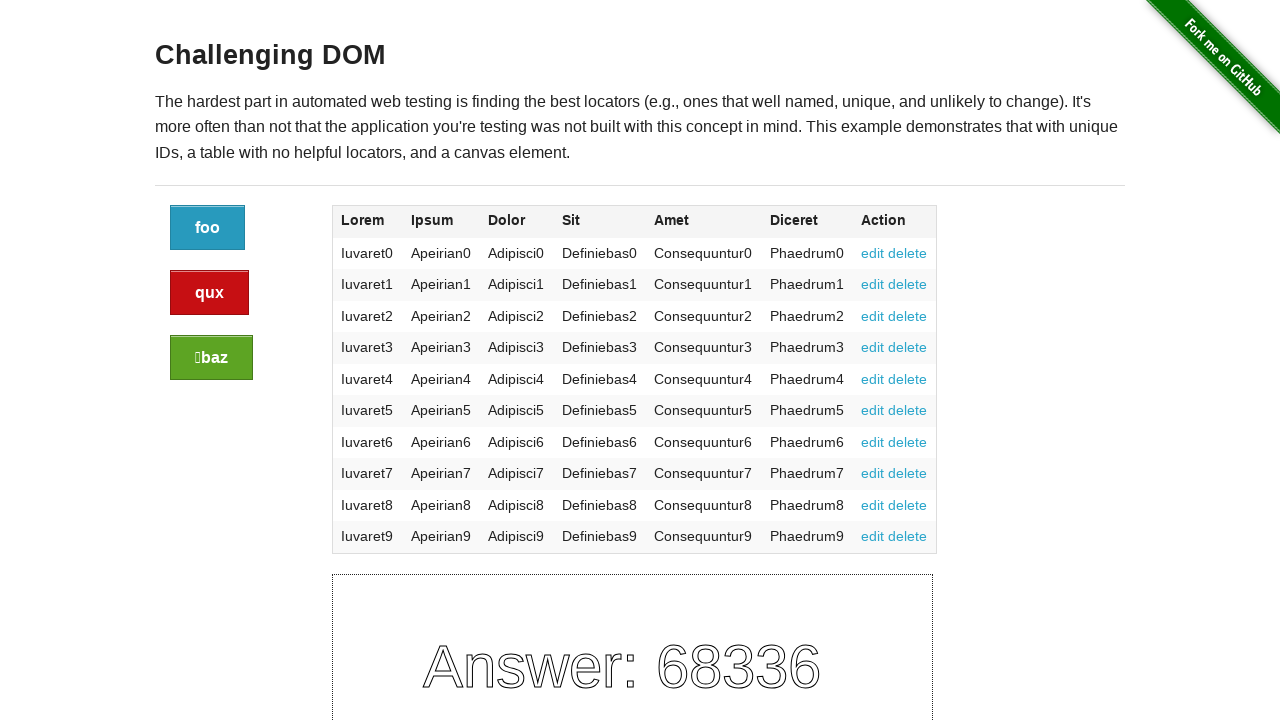

Clicked the alert red button at (210, 293) on a.button.alert
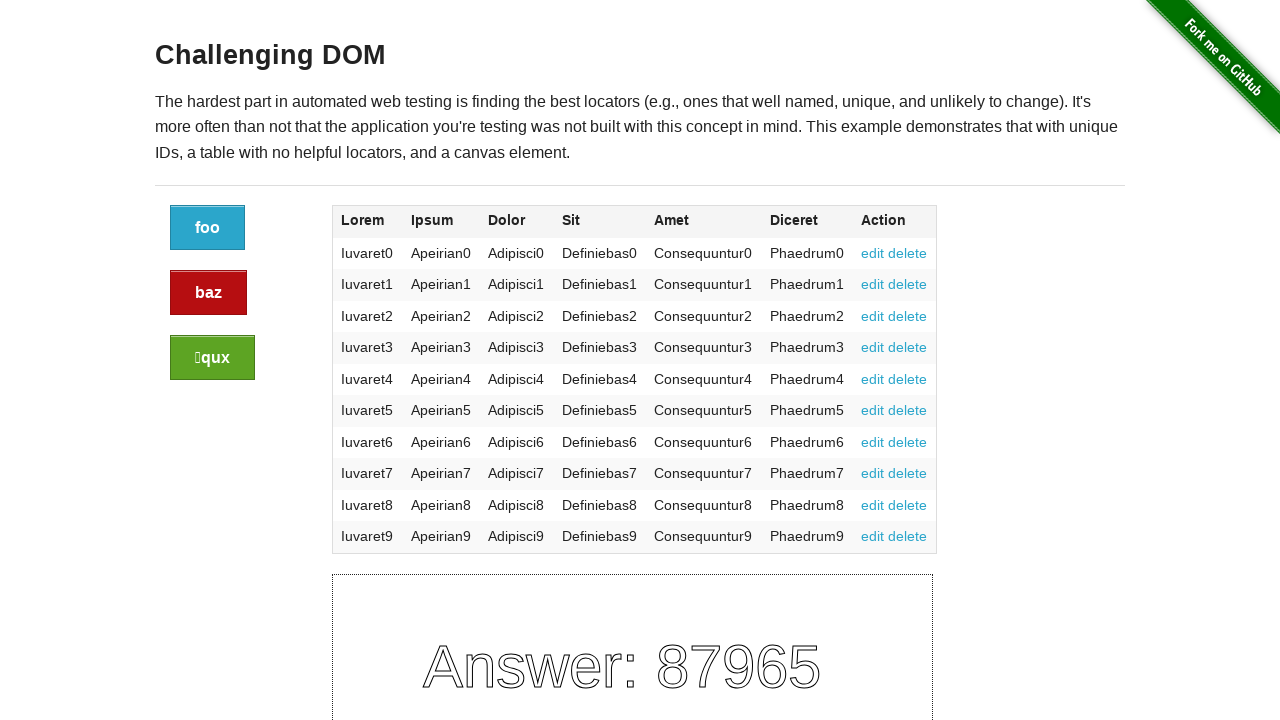

Clicked the success green button at (212, 358) on a.button.success
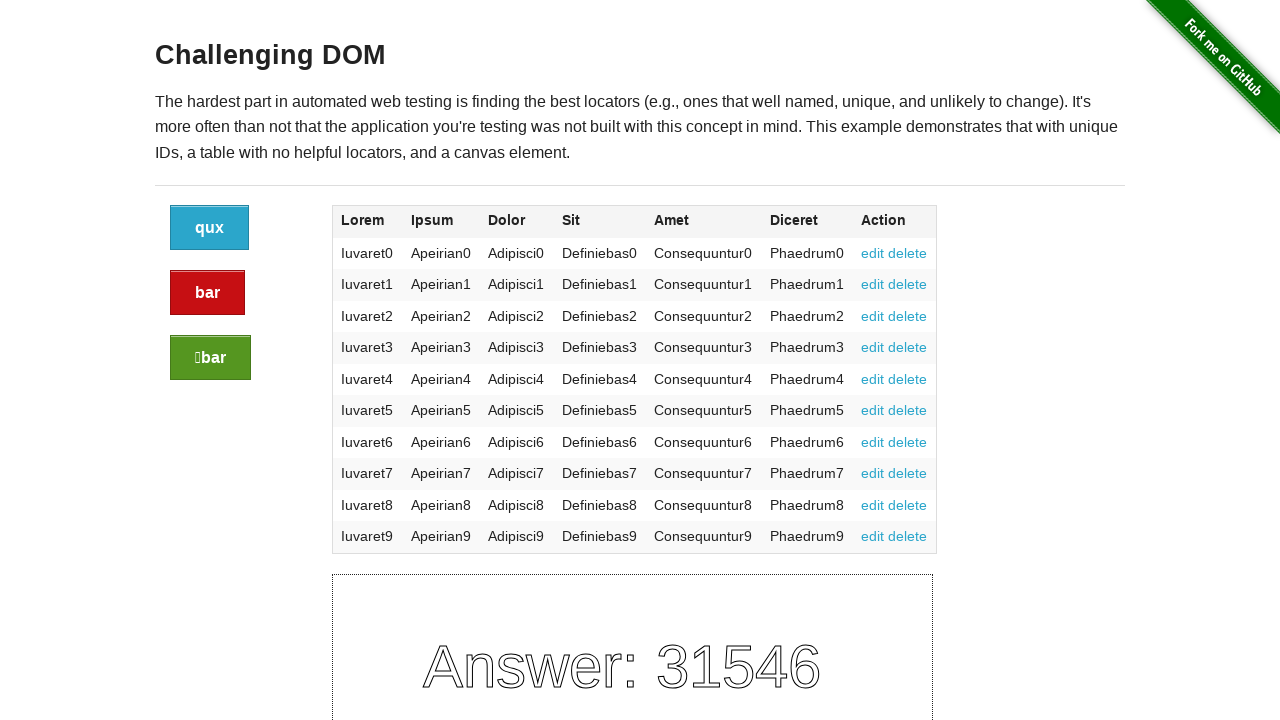

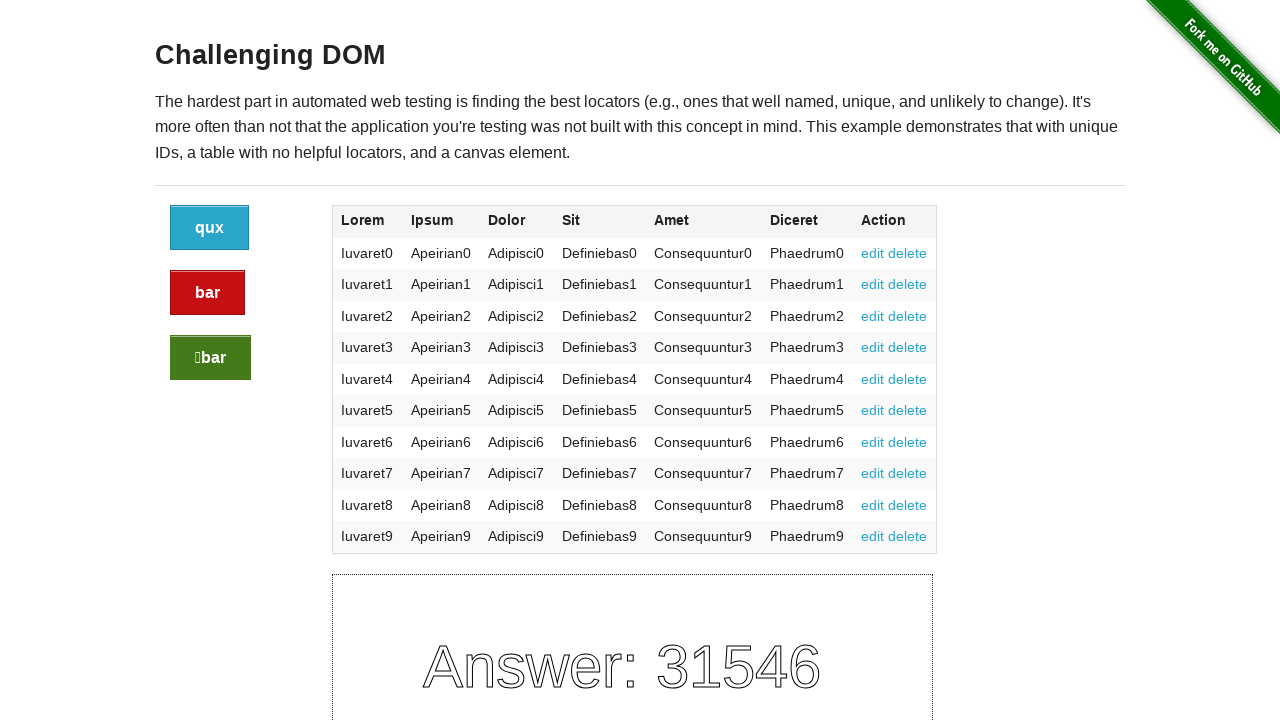